Tests the DVLA contact smart answer by navigating through the question flow to find complaints contact information

Starting URL: https://www.gov.uk/contact-the-dvla

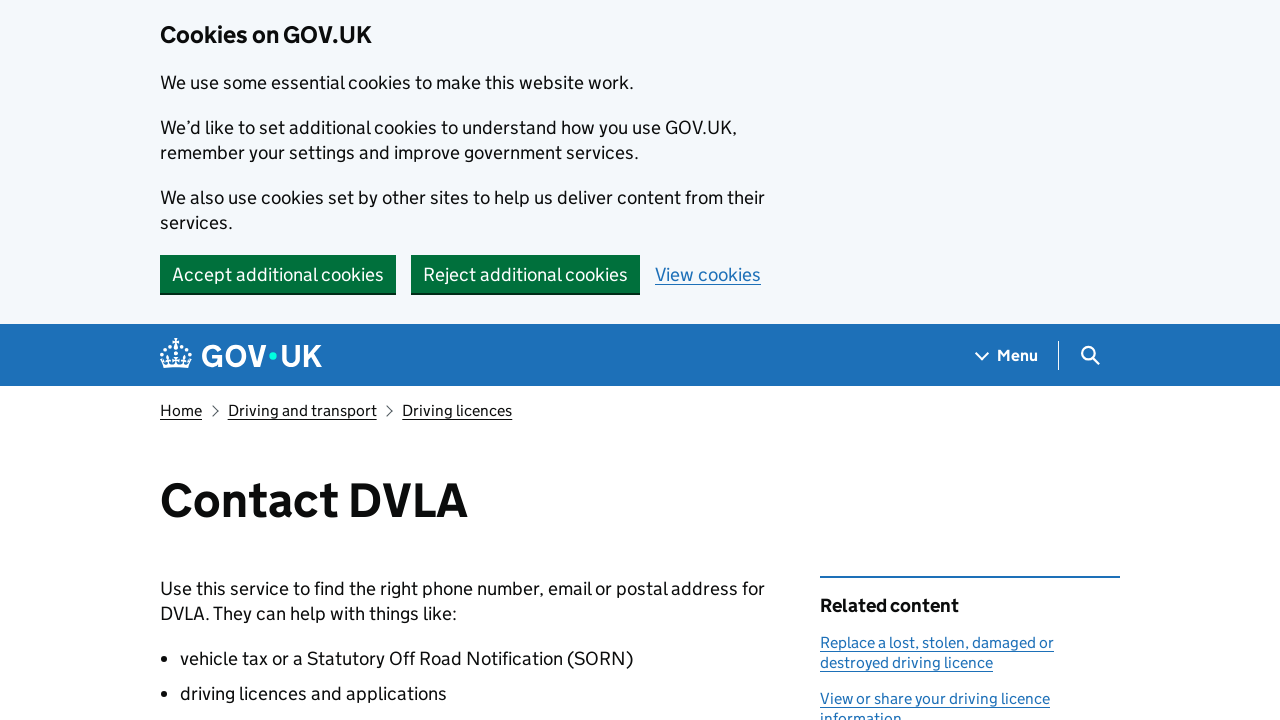

Waited for 'Contact DVLA' heading to load
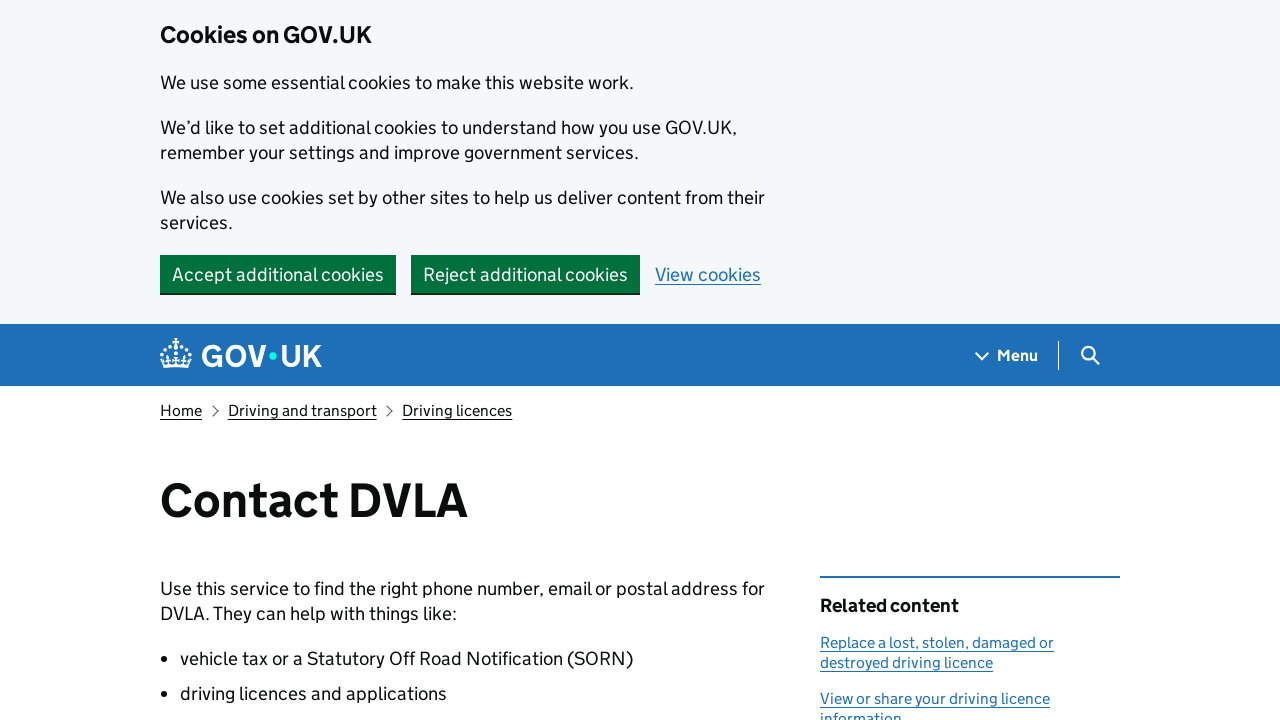

Clicked 'Find contact details' button at (293, 360) on internal:role=button[name="Find contact details"i]
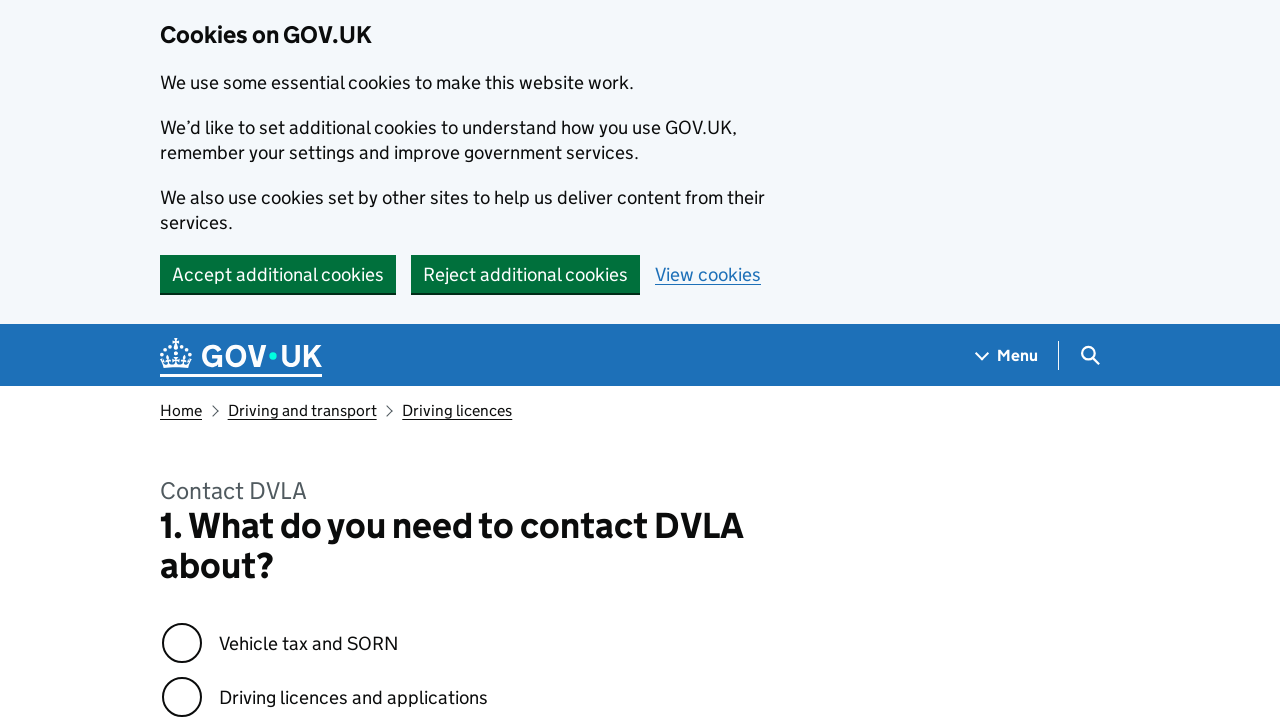

Selected 'Something else' option at (282, 360) on internal:text="Something else"i
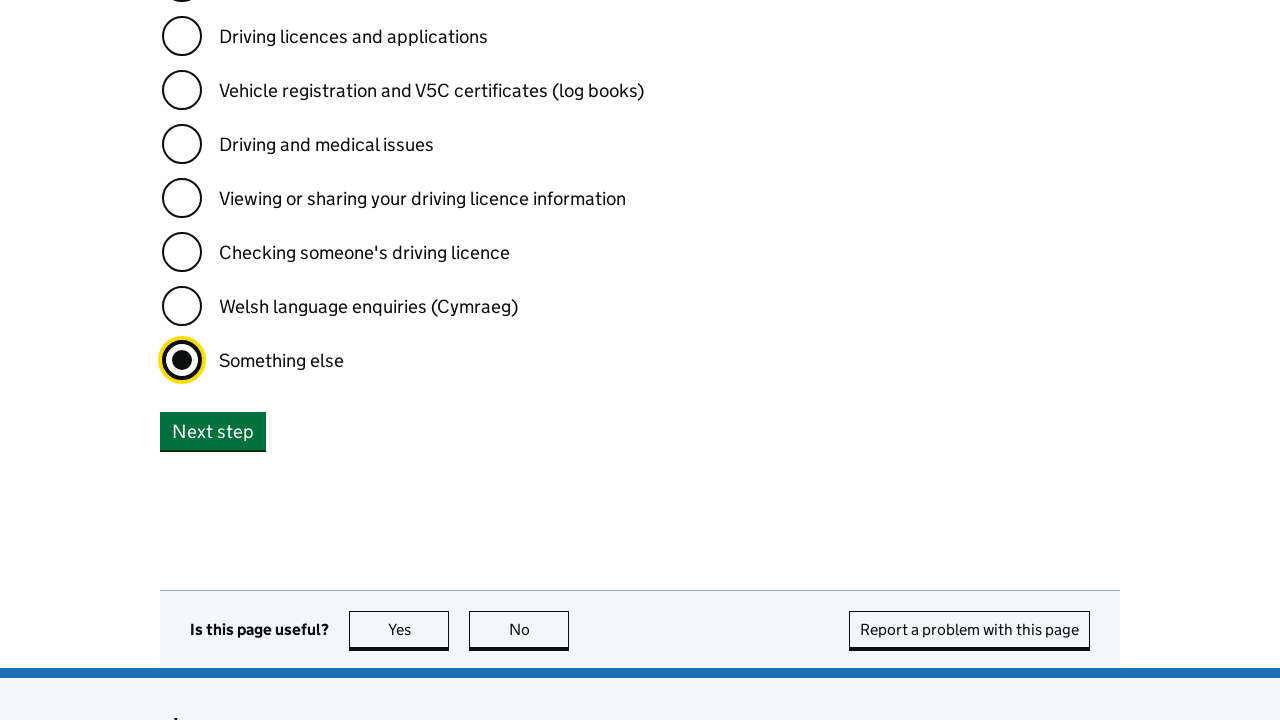

Clicked 'Next step' button after selecting 'Something else' at (213, 431) on internal:role=button[name="Next step"i]
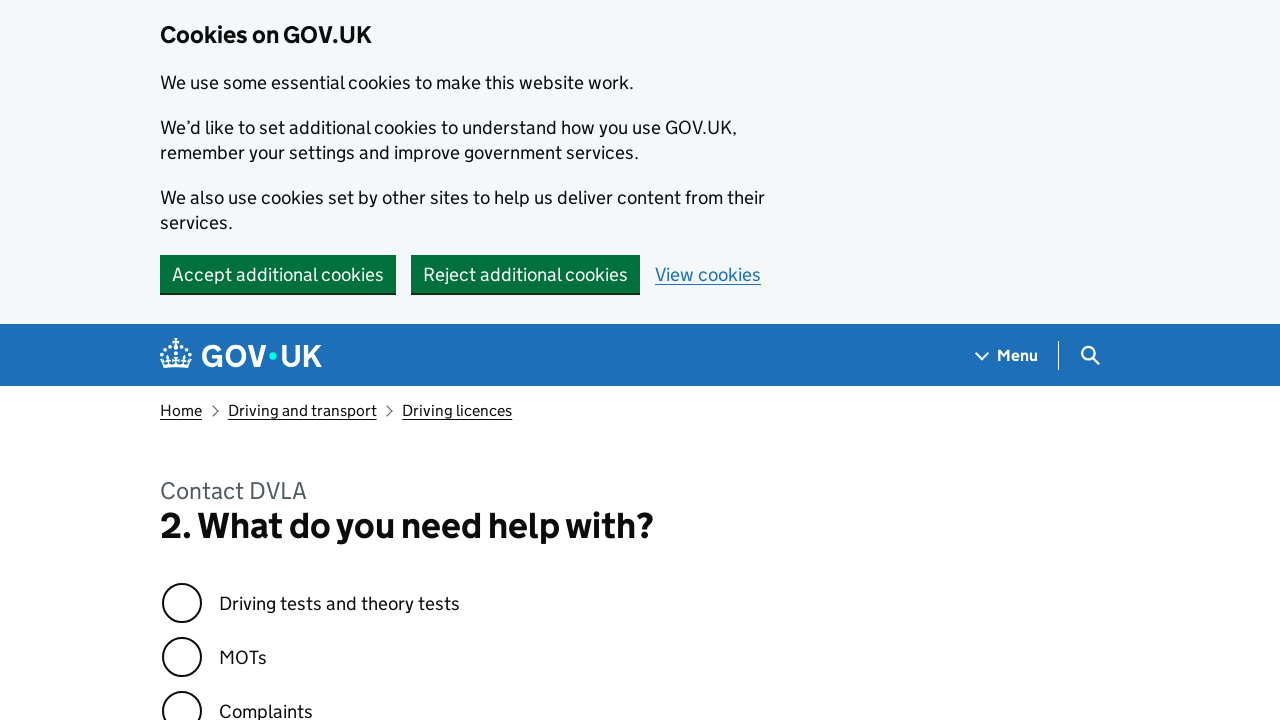

Selected 'Complaints' option at (266, 701) on internal:text="Complaints"i
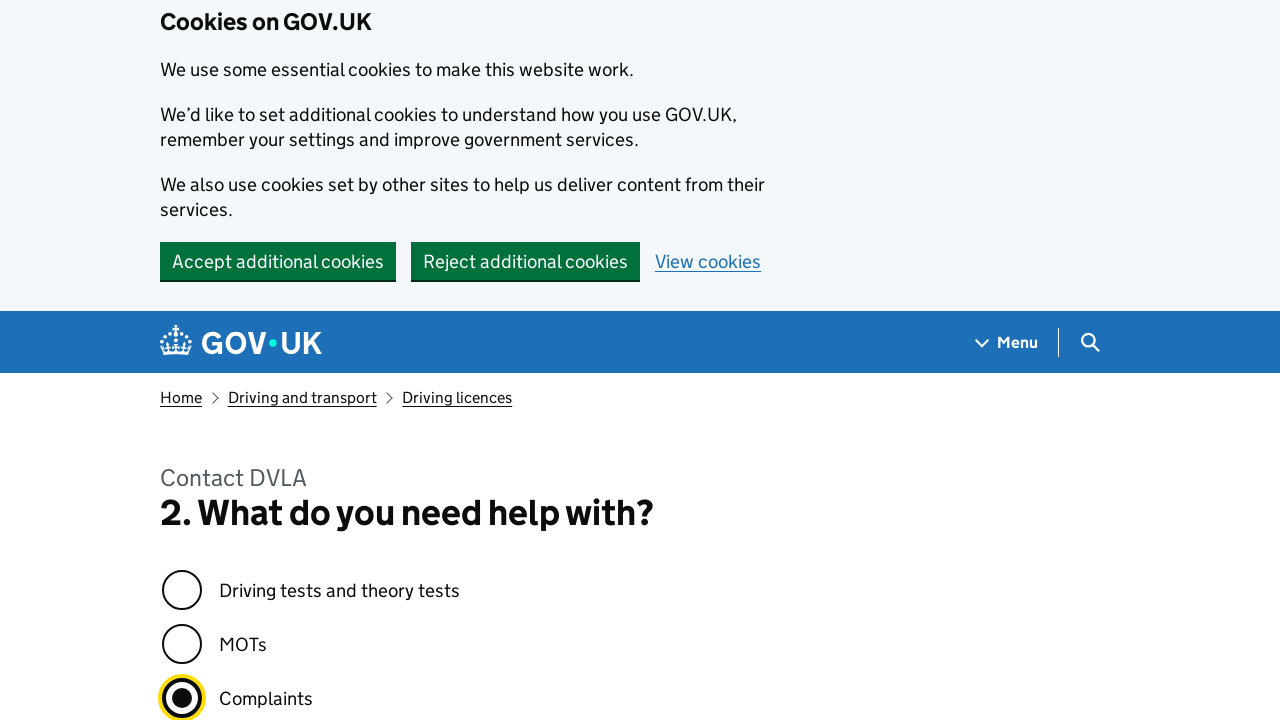

Clicked 'Next step' button after selecting 'Complaints' at (213, 360) on internal:role=button[name="Next step"i]
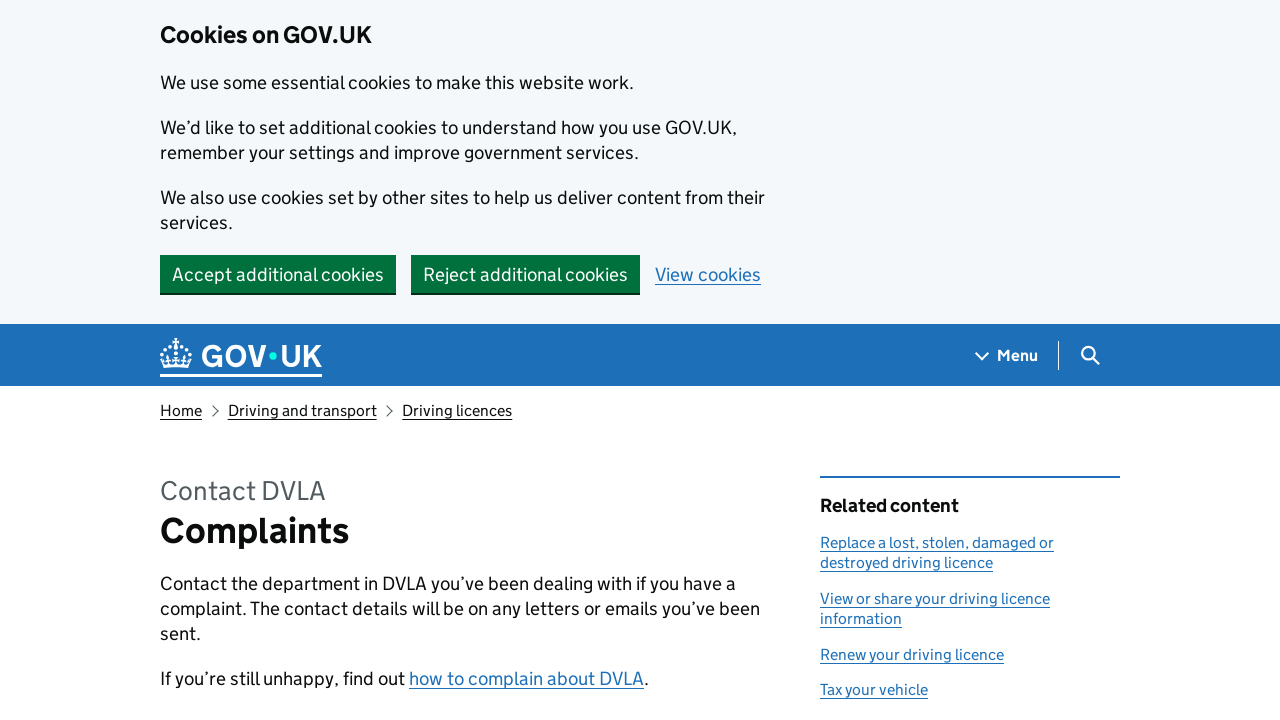

Verified 'Complaints' heading is visible on final page
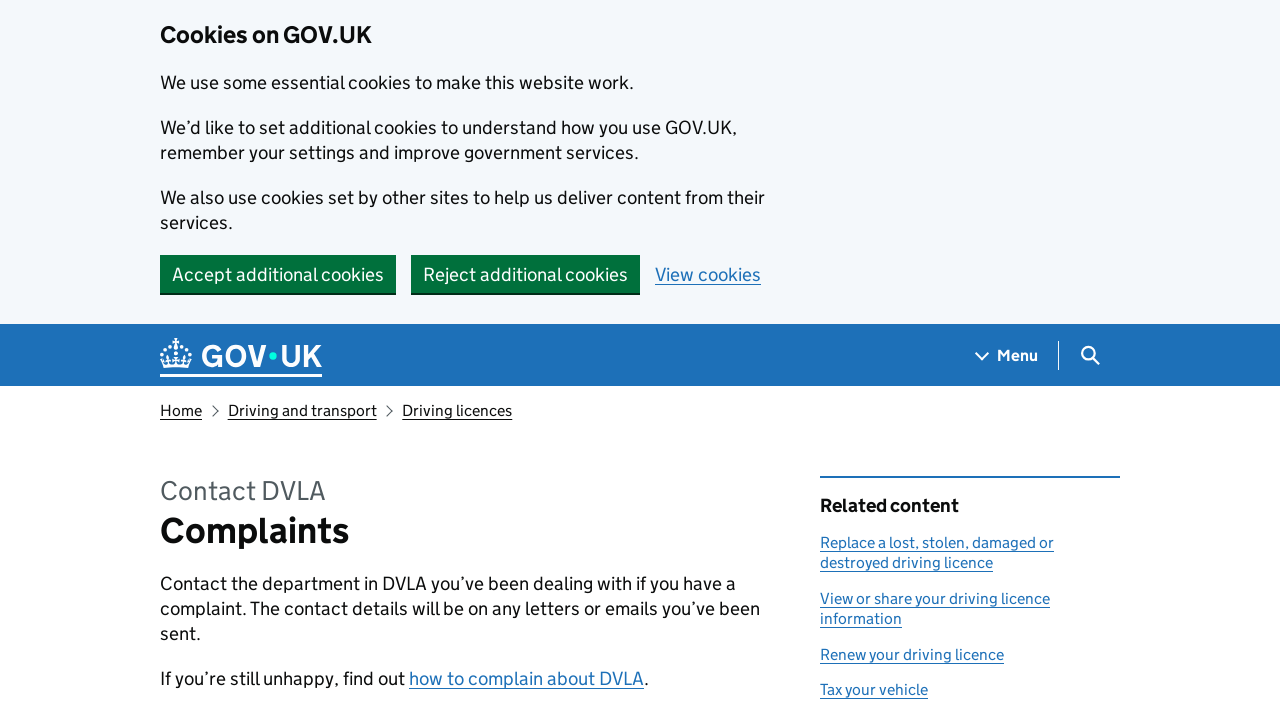

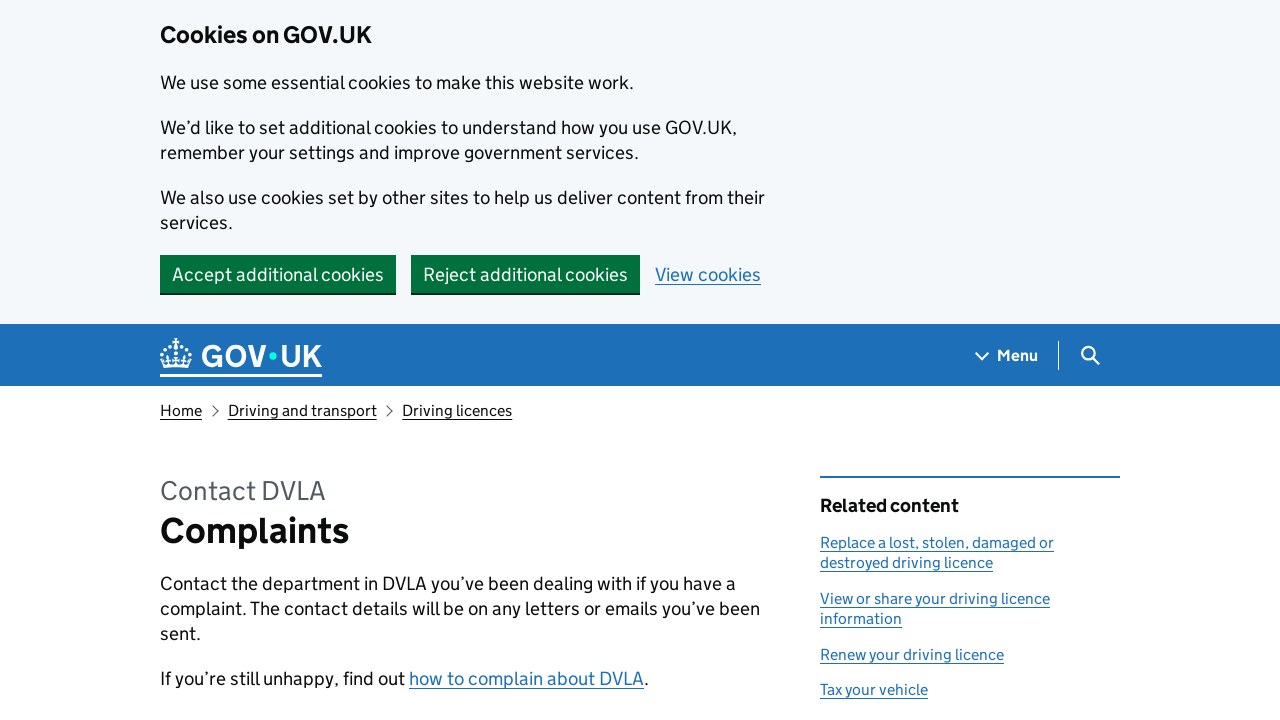